Tests the Python.org search functionality by entering "pycon" in the search field and submitting the search form

Starting URL: http://www.python.org

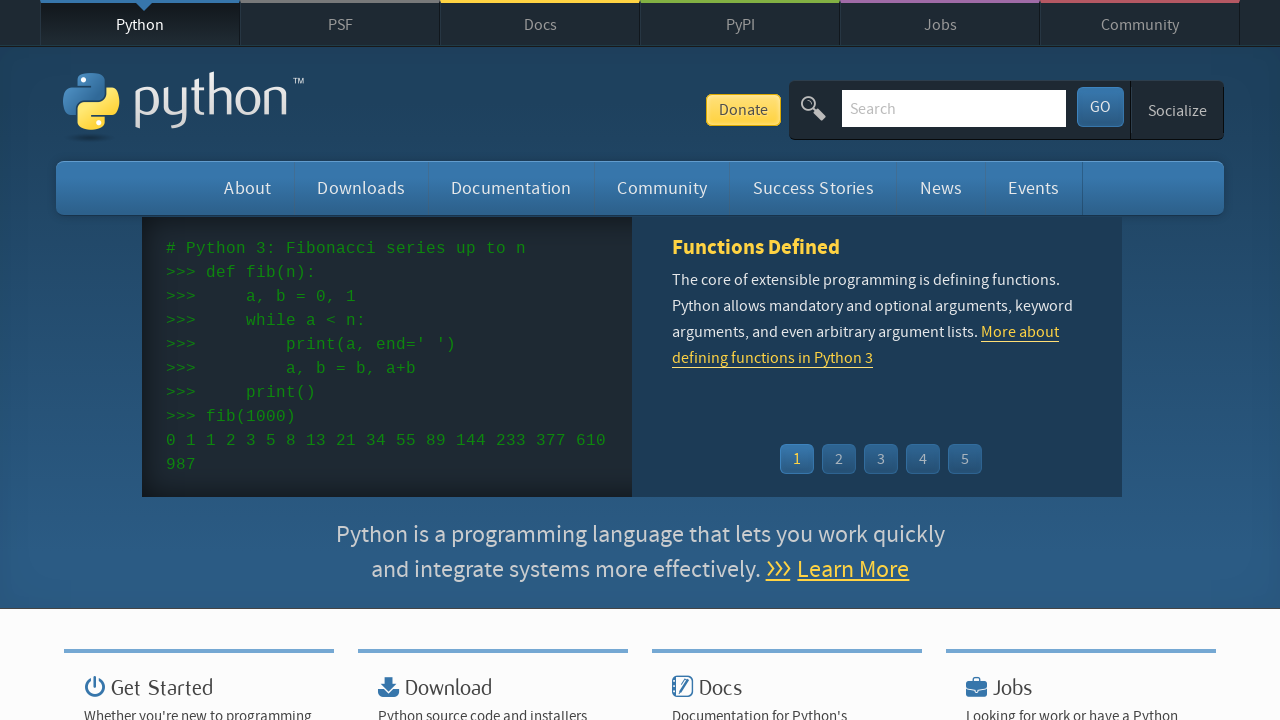

Verified page title contains 'Python'
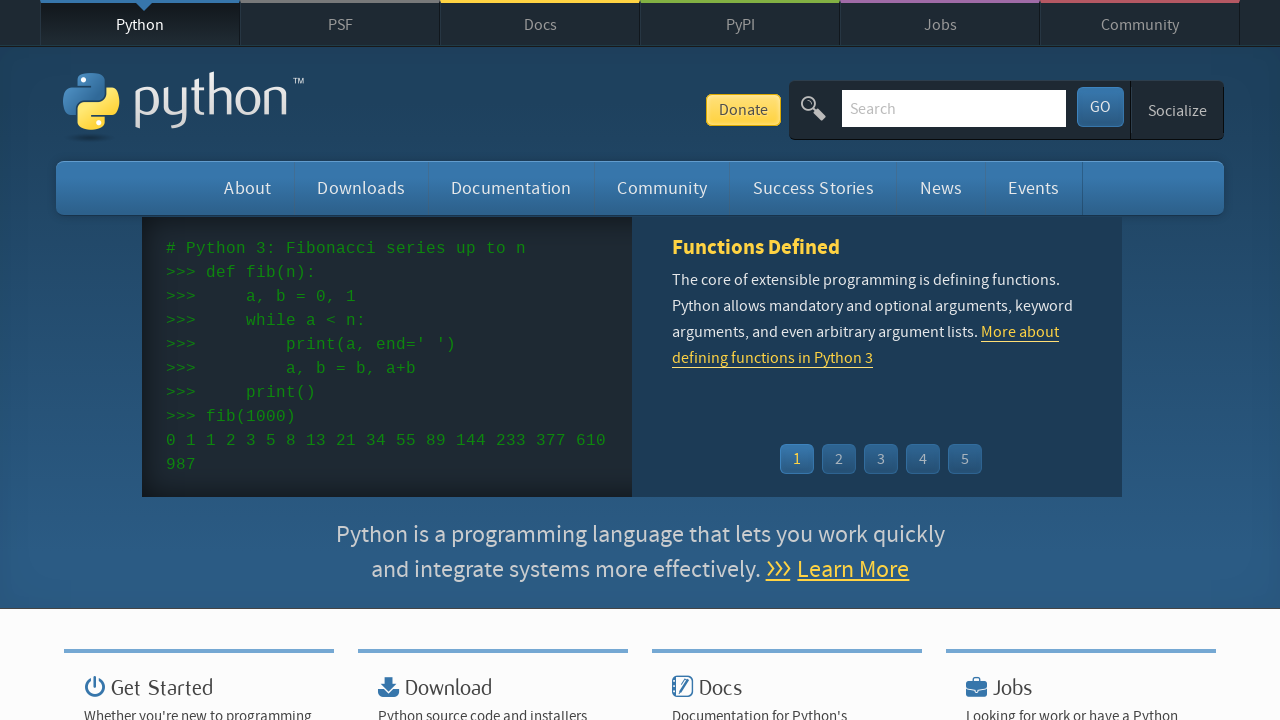

Filled search field with 'pycon' on input[name='q']
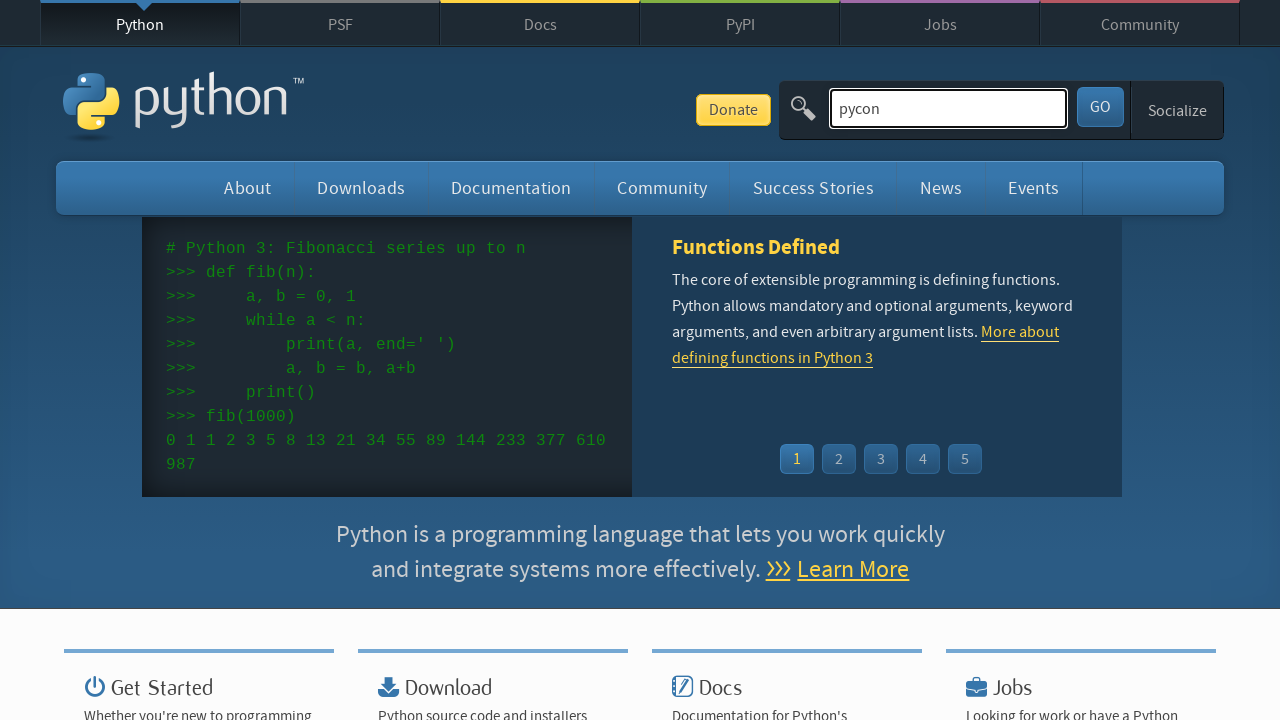

Pressed Enter to submit search form on input[name='q']
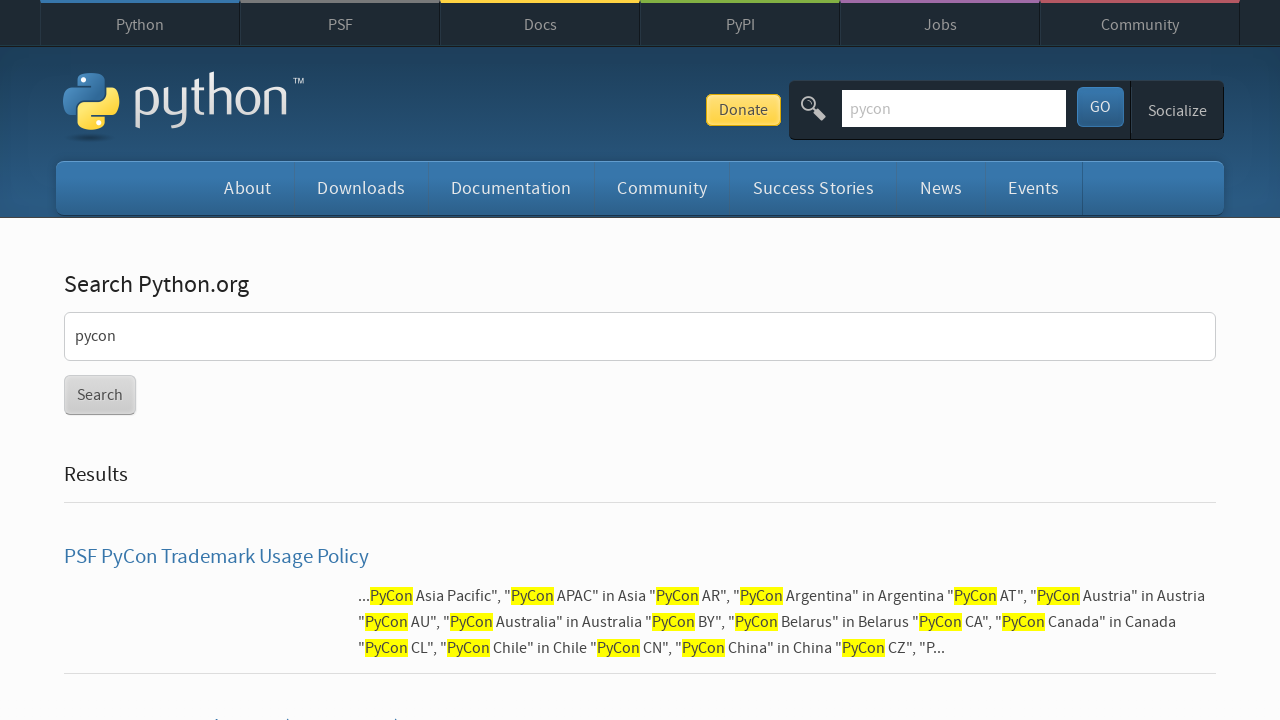

Waited for network to become idle
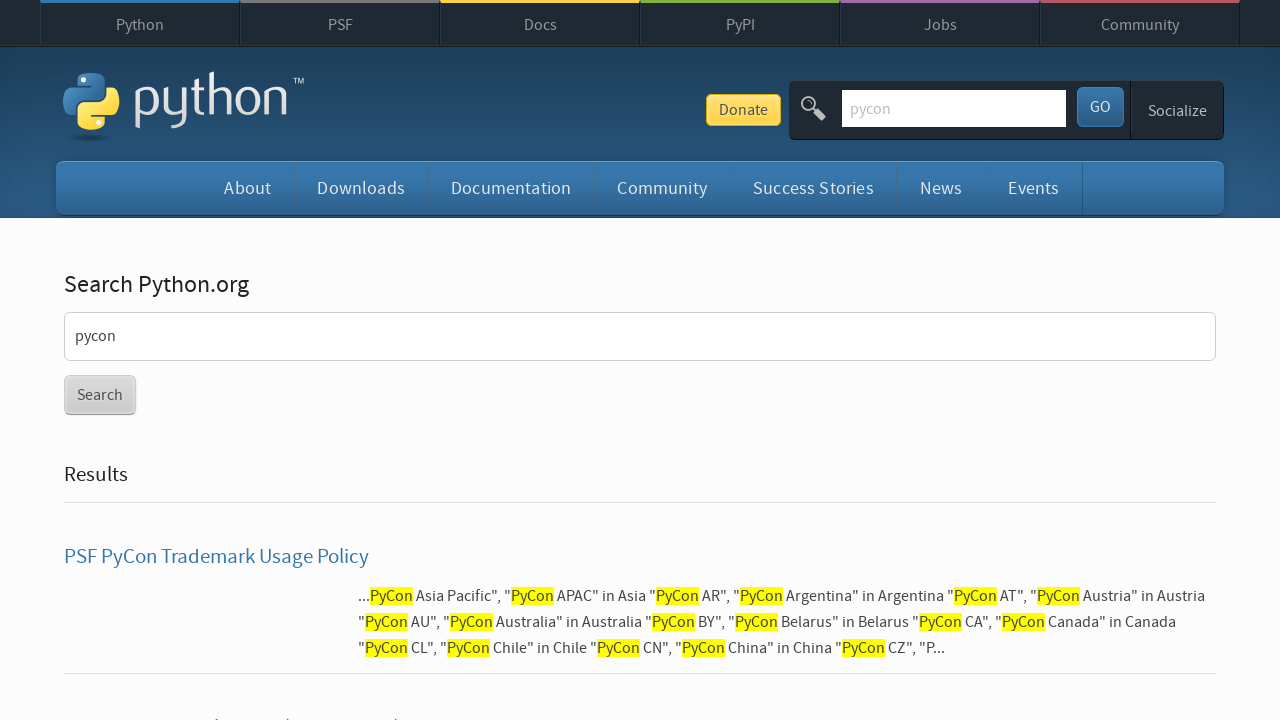

Verified search returned results (no 'No results found' message)
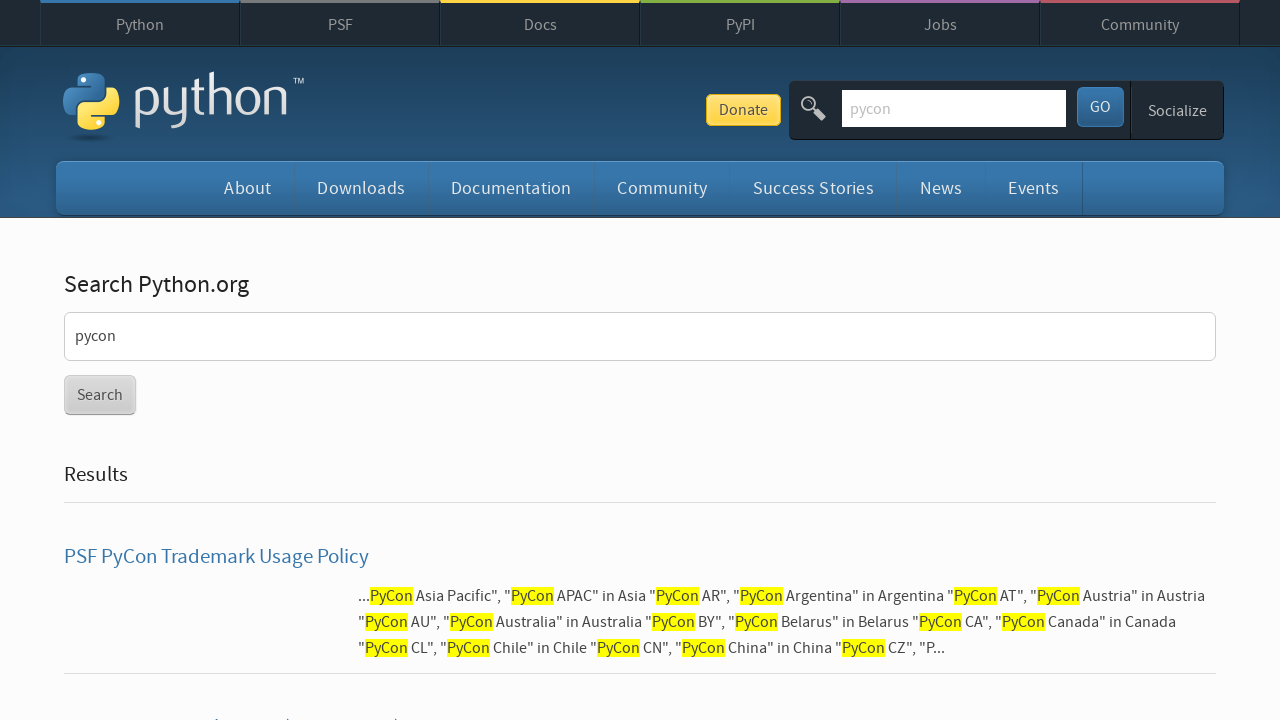

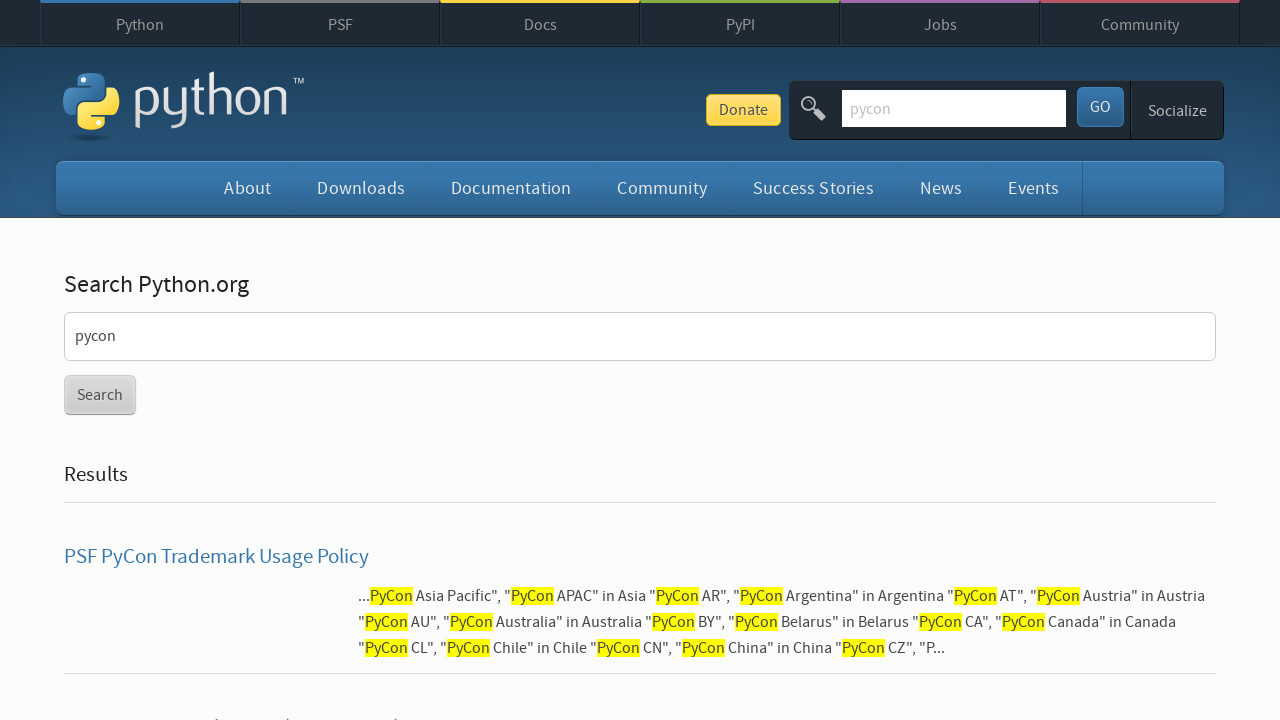